Tests browser window/tab handling by opening a new tab via button click and switching to it

Starting URL: https://www.tutorialspoint.com/selenium/practice/browser-windows.php

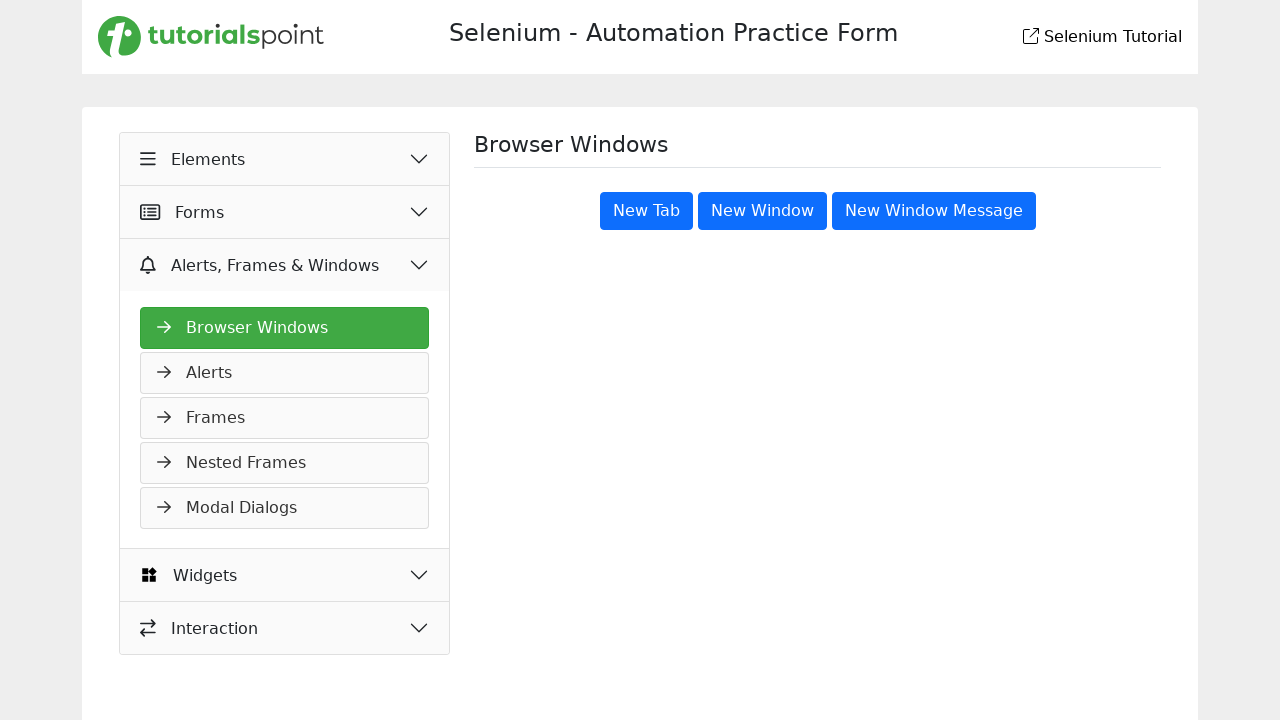

Clicked primary button to open new tab at (646, 211) on button.btn.btn-primary
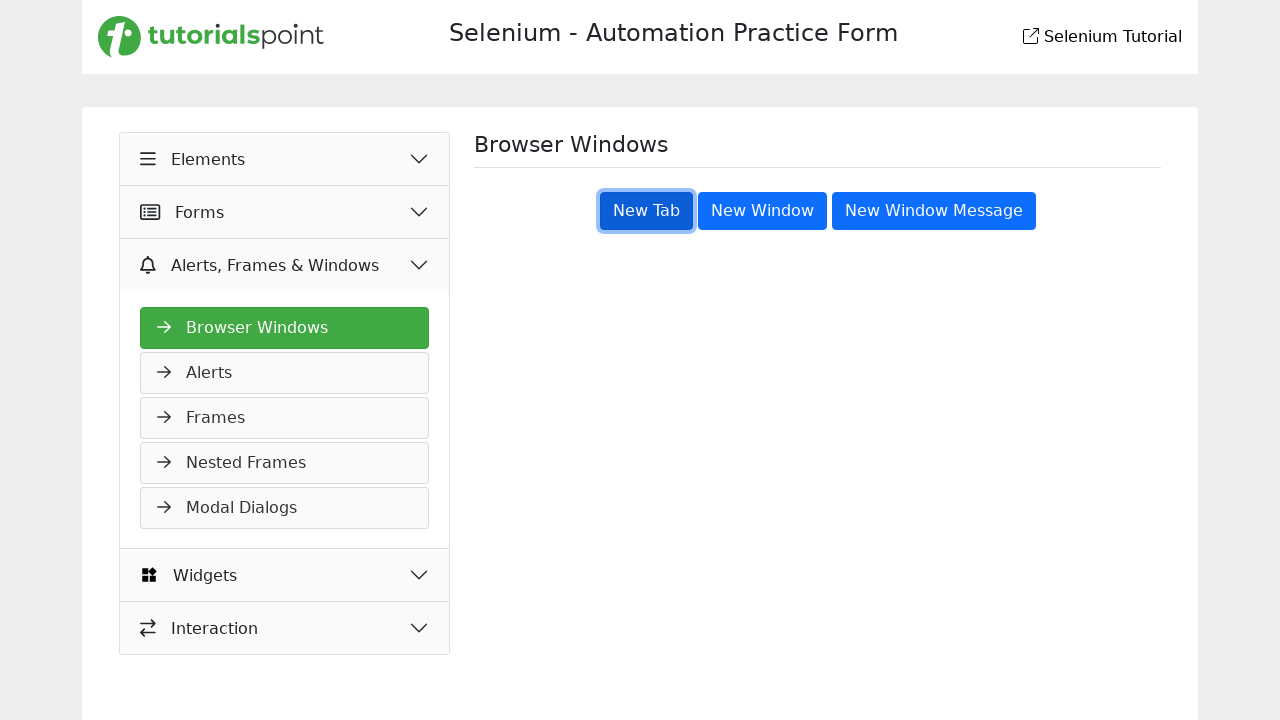

Clicked primary button and waited for new page to open at (646, 211) on button.btn.btn-primary
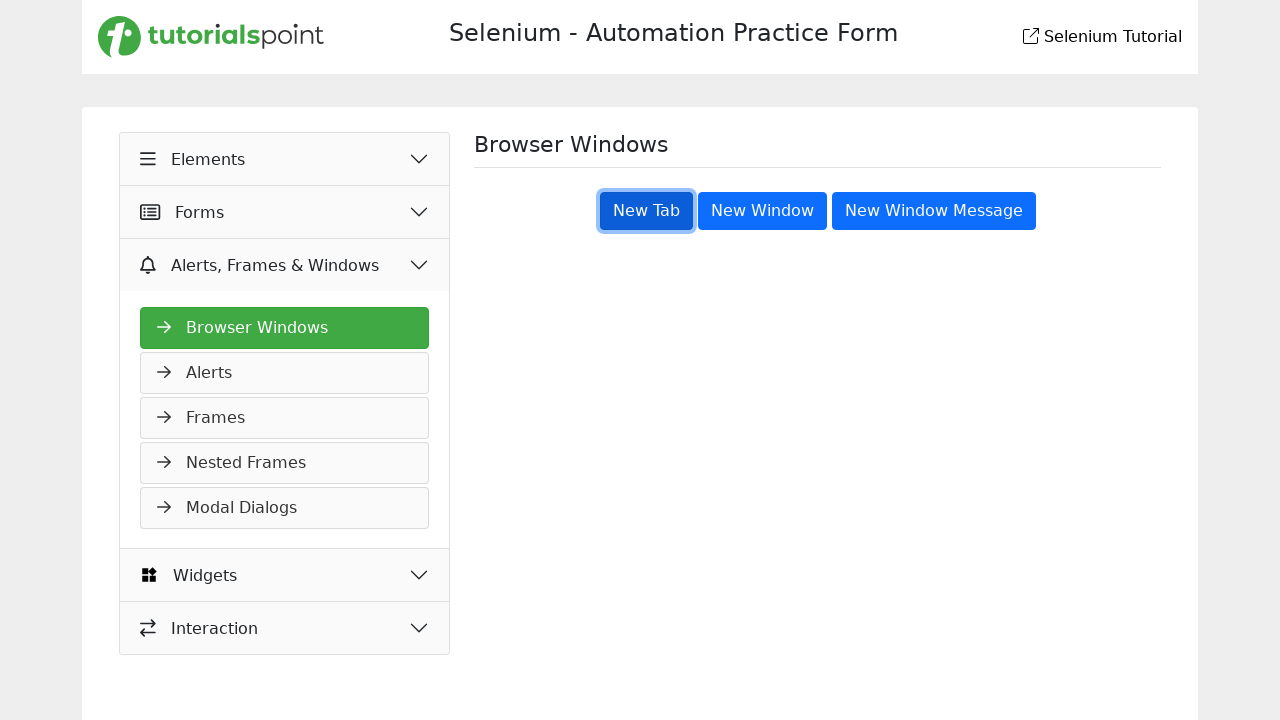

Captured reference to newly opened tab
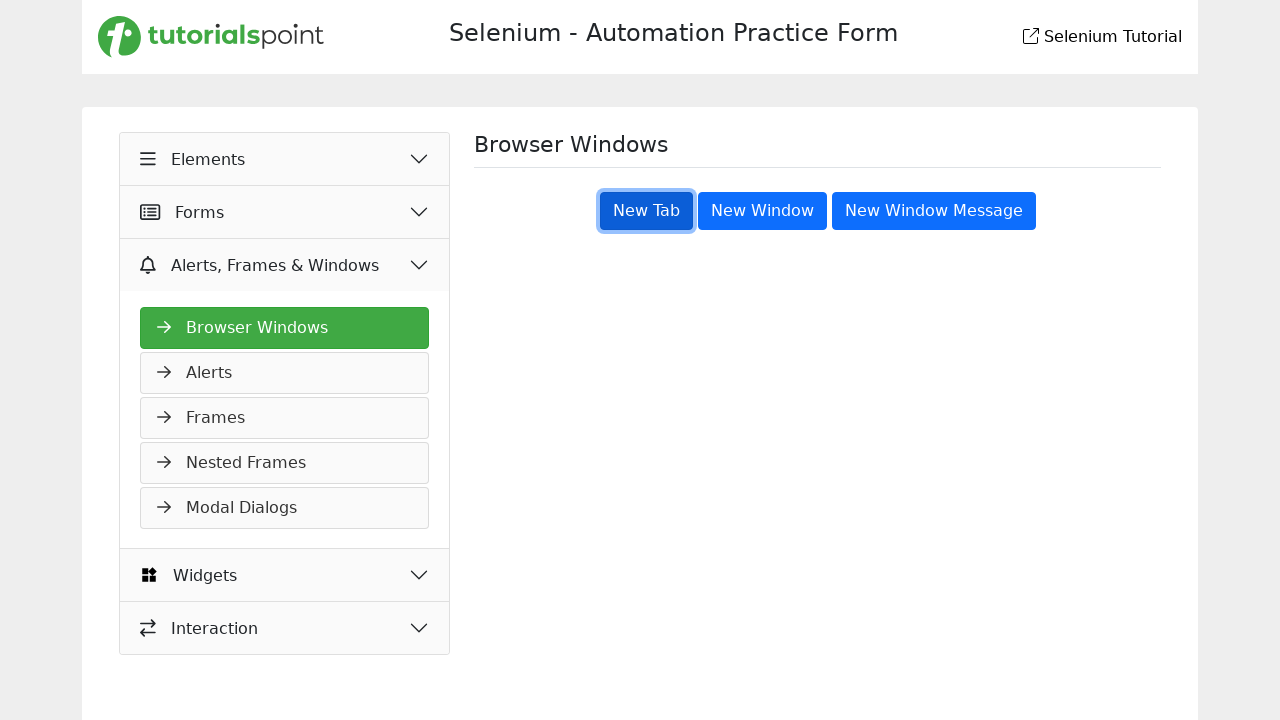

New tab loaded completely
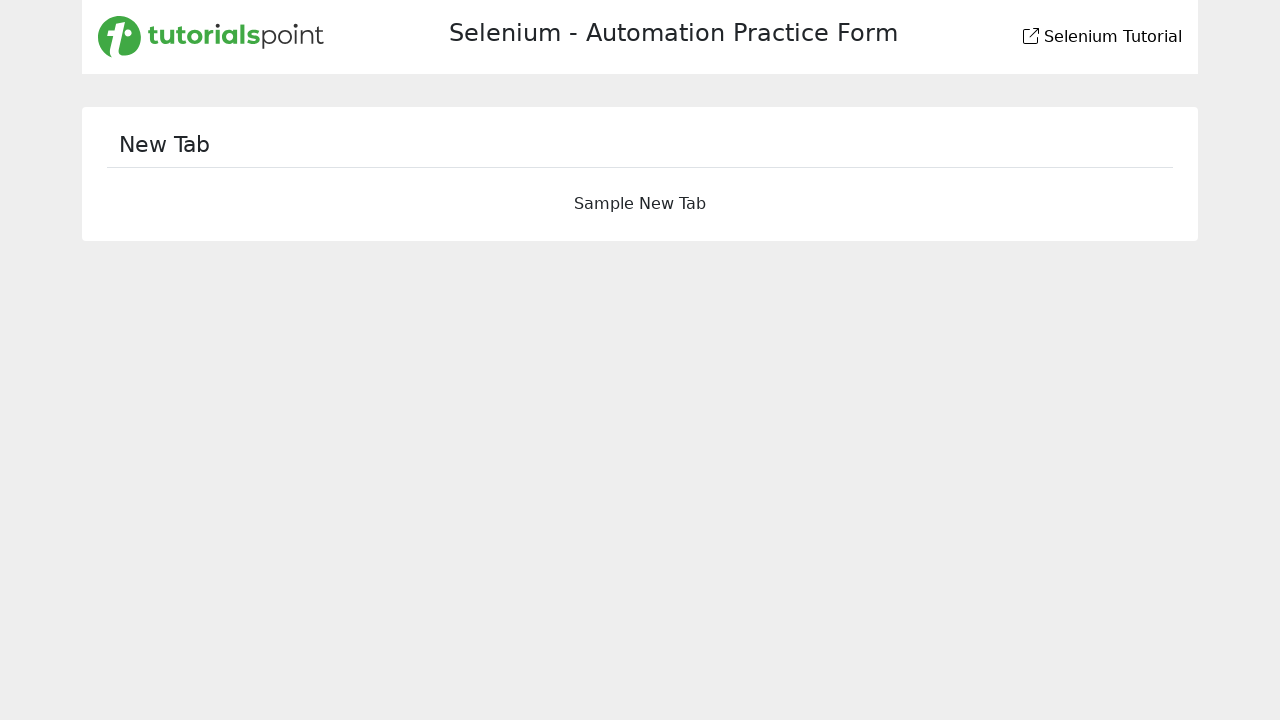

Closed the newly opened tab
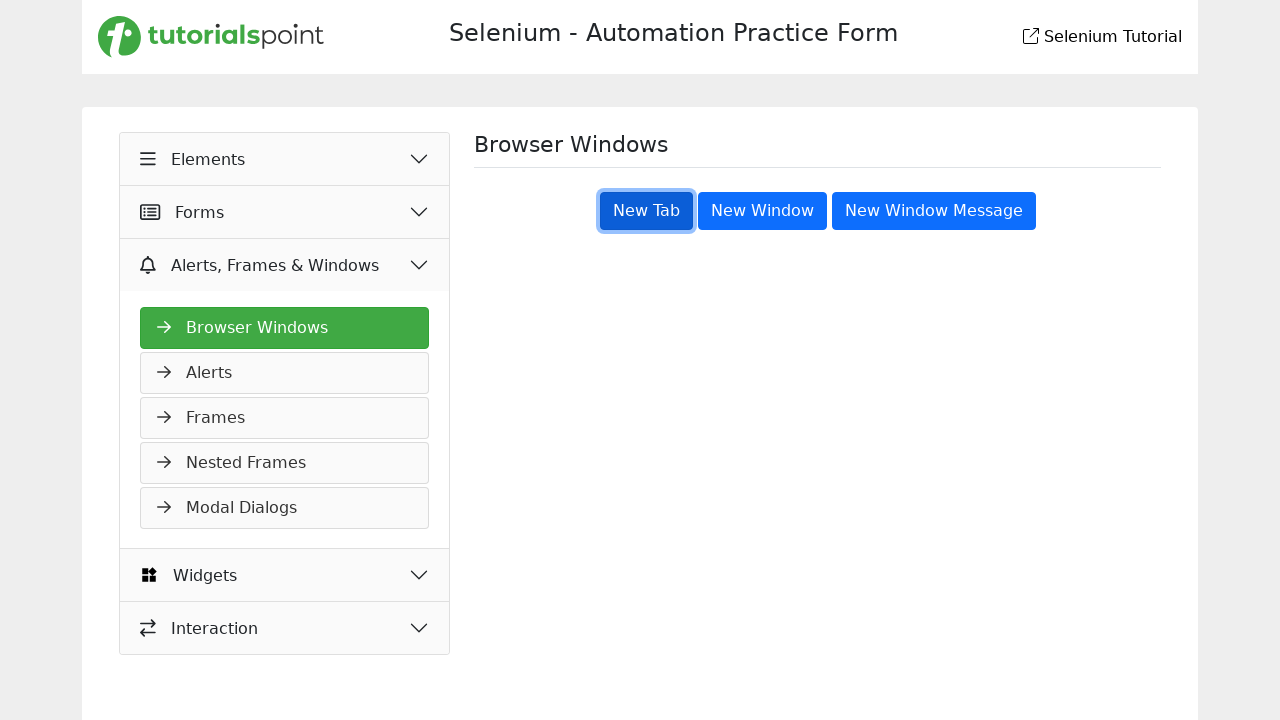

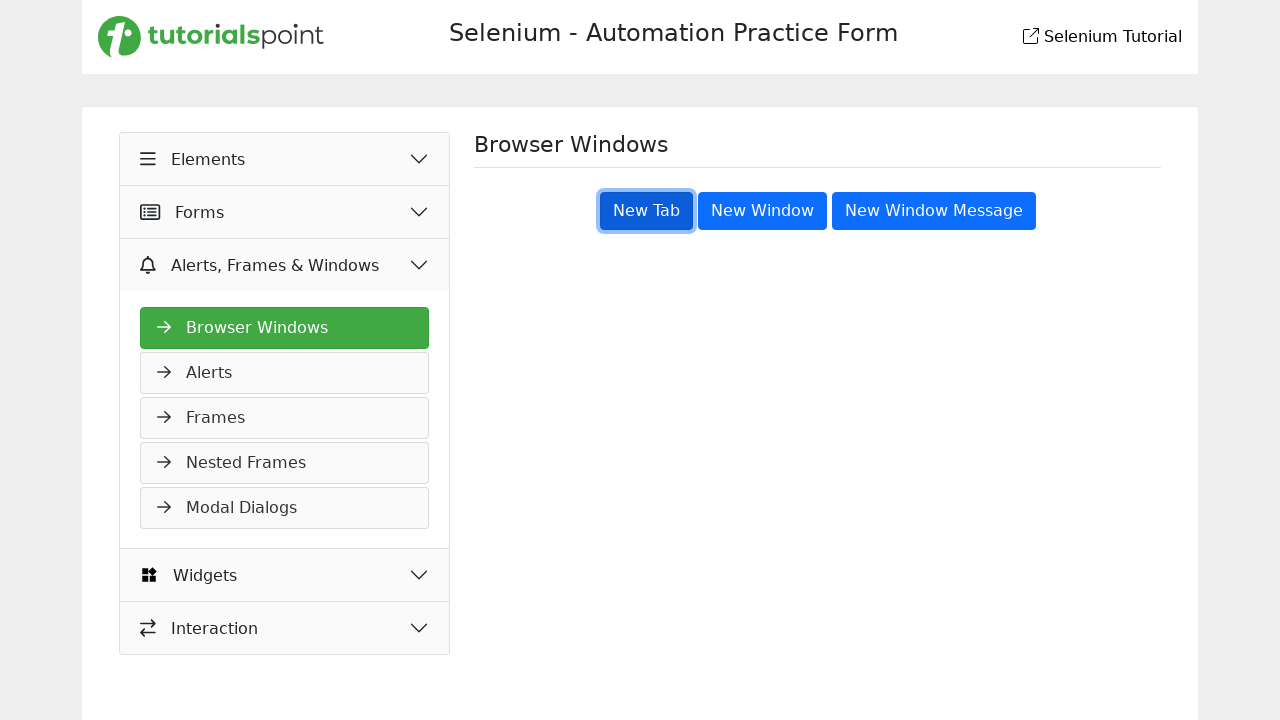